Navigates to Flipkart homepage and takes a screenshot of the page

Starting URL: https://www.flipkart.in

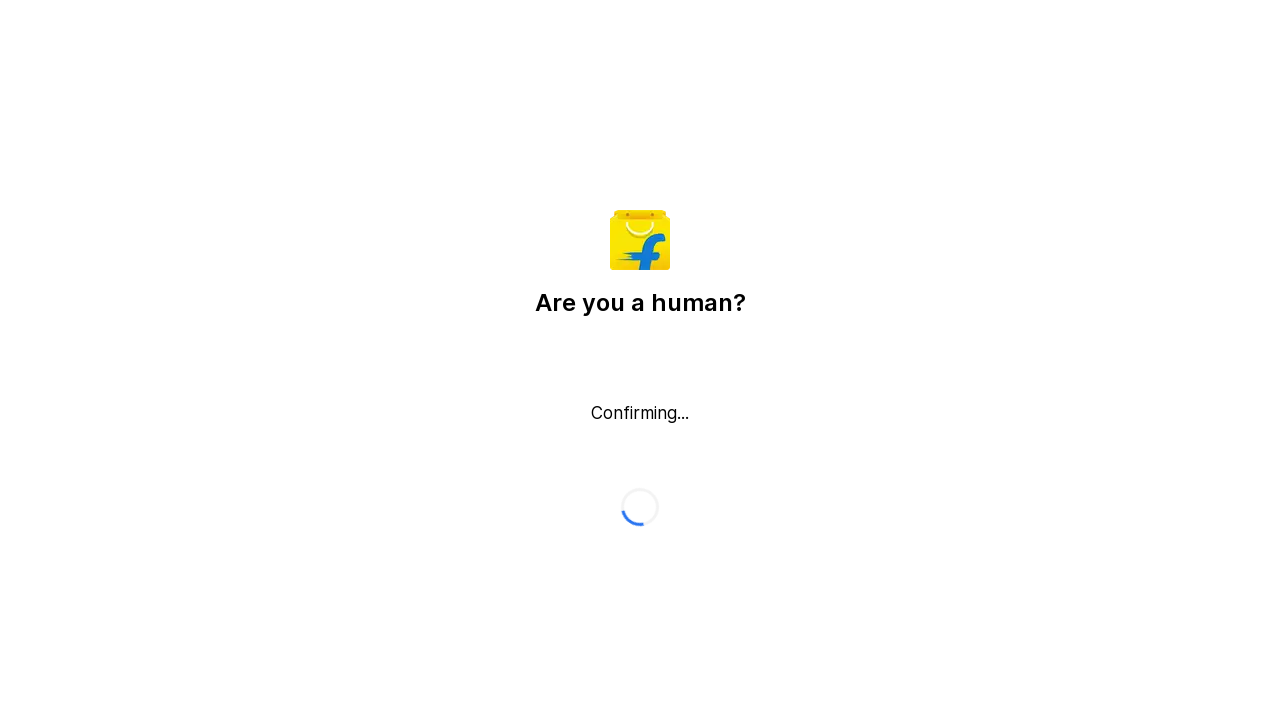

Waited for Flipkart homepage to load completely (networkidle)
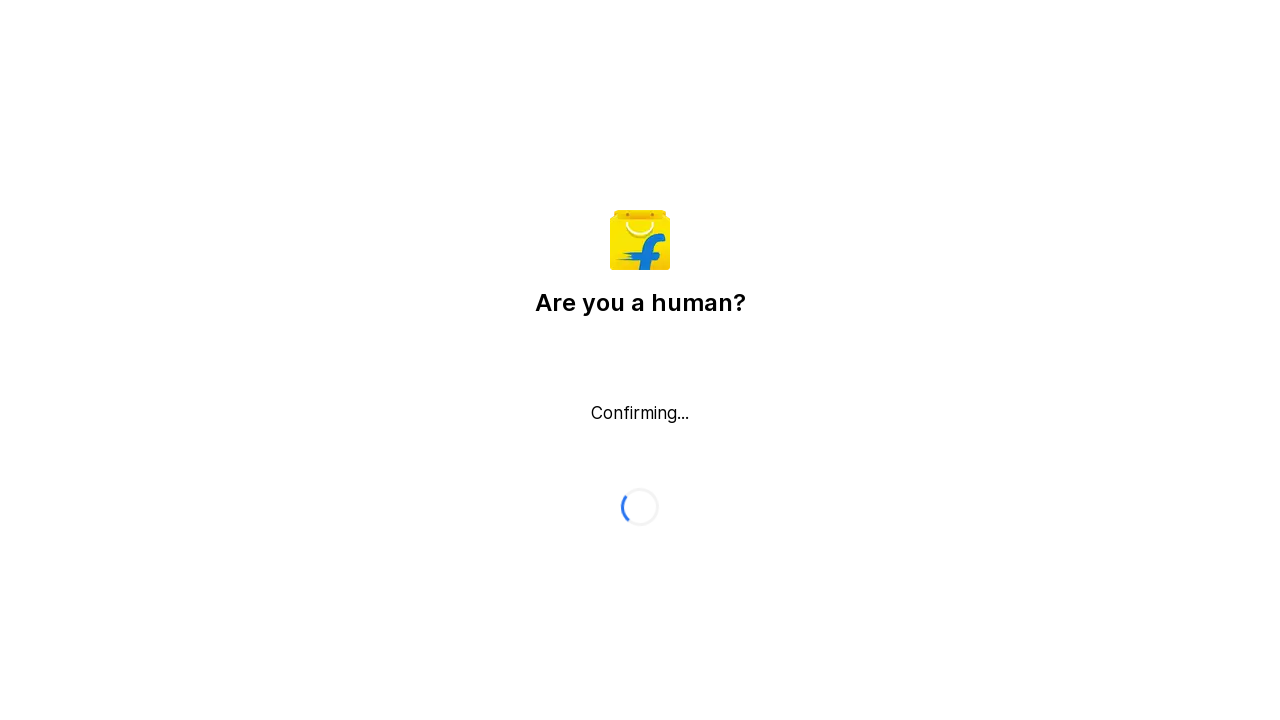

Took screenshot of Flipkart homepage
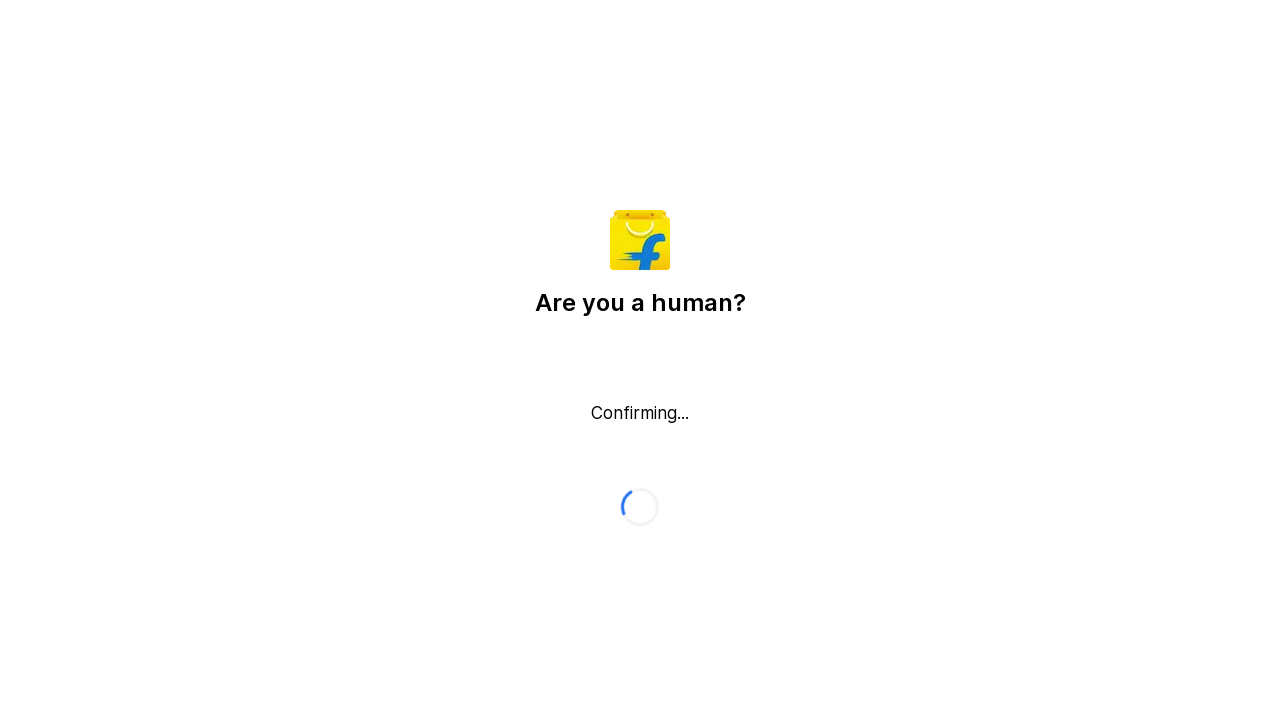

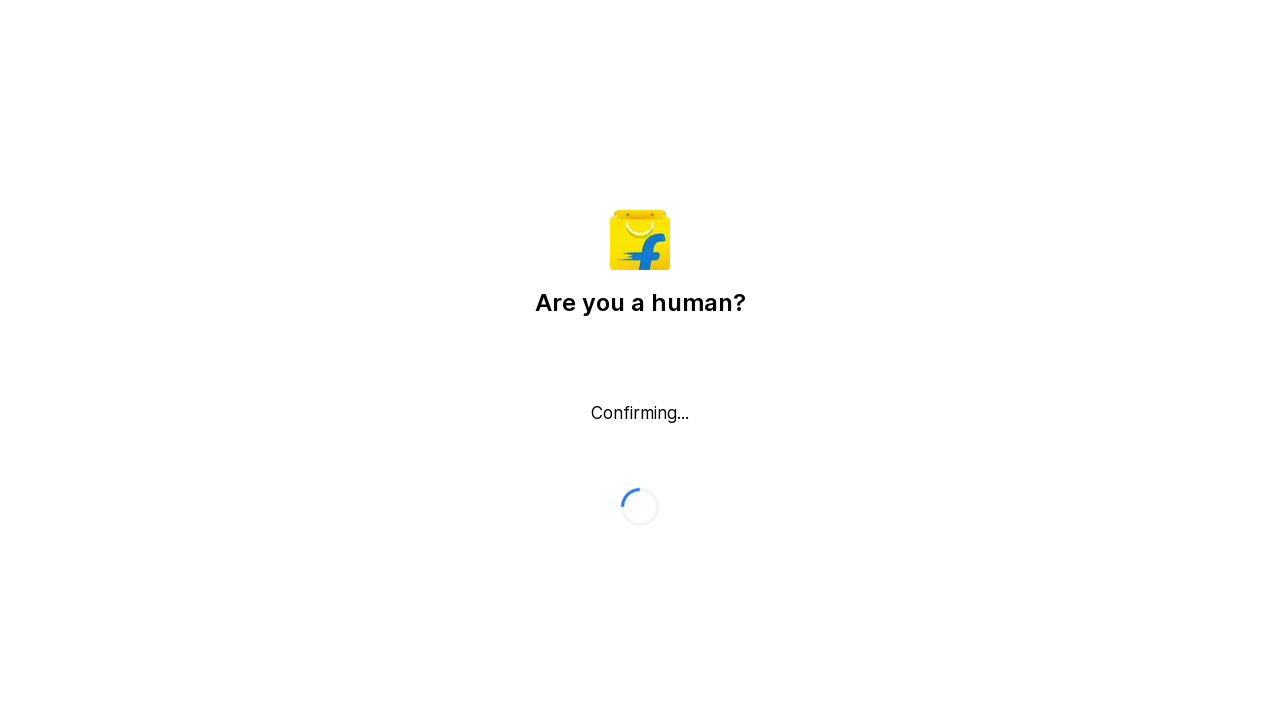